Tests adding multiple todo items to a TodoMVC application by filling the input field and pressing Enter, then verifying the items appear in the list

Starting URL: https://demo.playwright.dev/todomvc

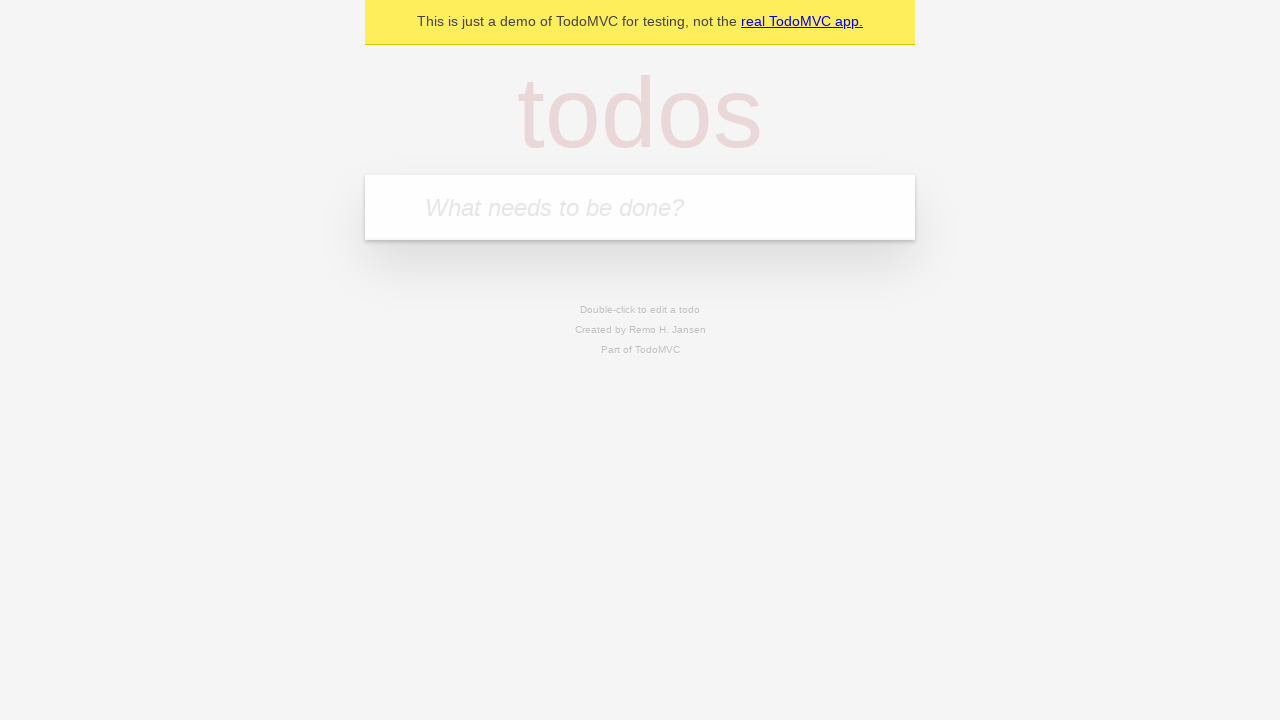

Located the new todo input field with placeholder 'What needs to be done?'
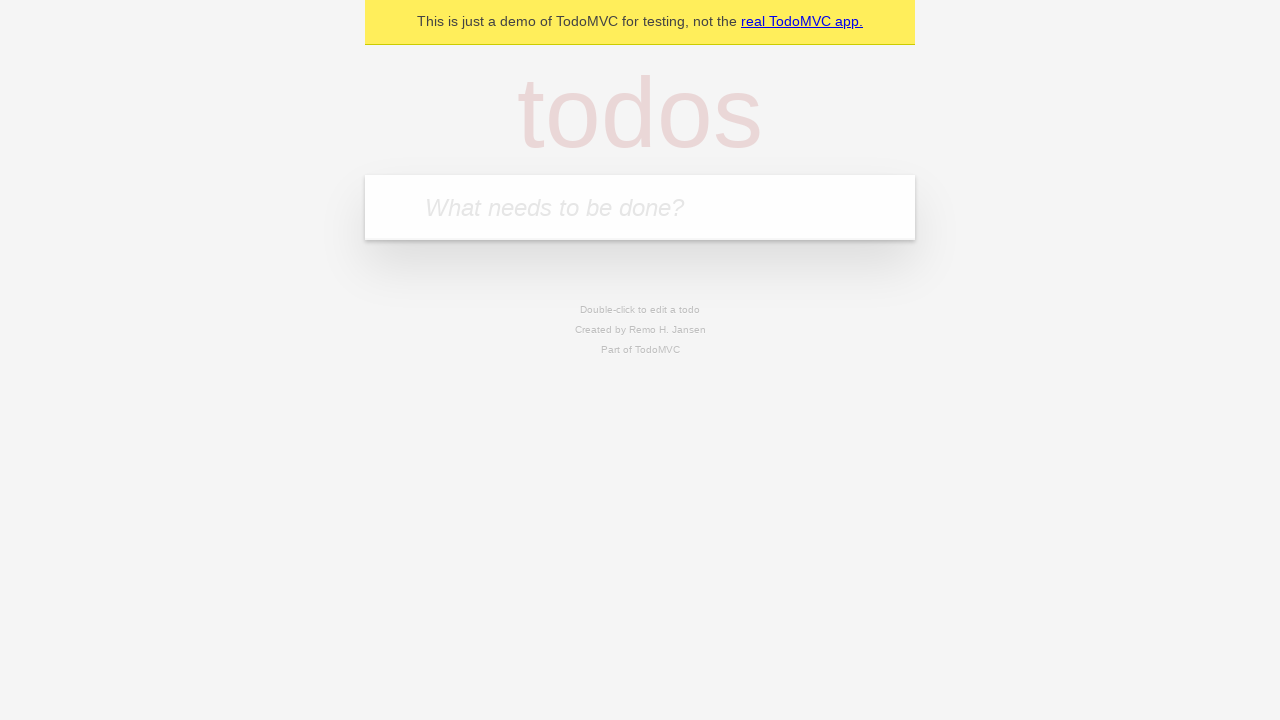

Filled input field with first todo item 'buy some cheese' on internal:attr=[placeholder="What needs to be done?"i]
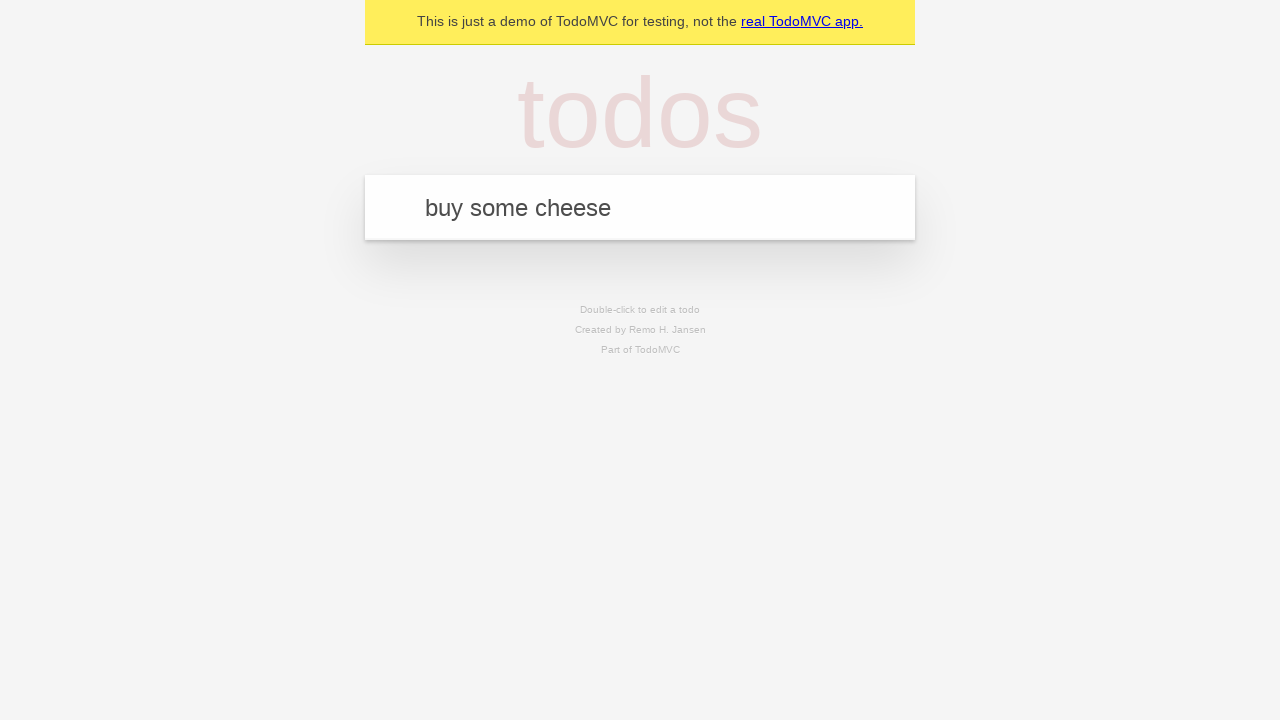

Pressed Enter to add first todo item on internal:attr=[placeholder="What needs to be done?"i]
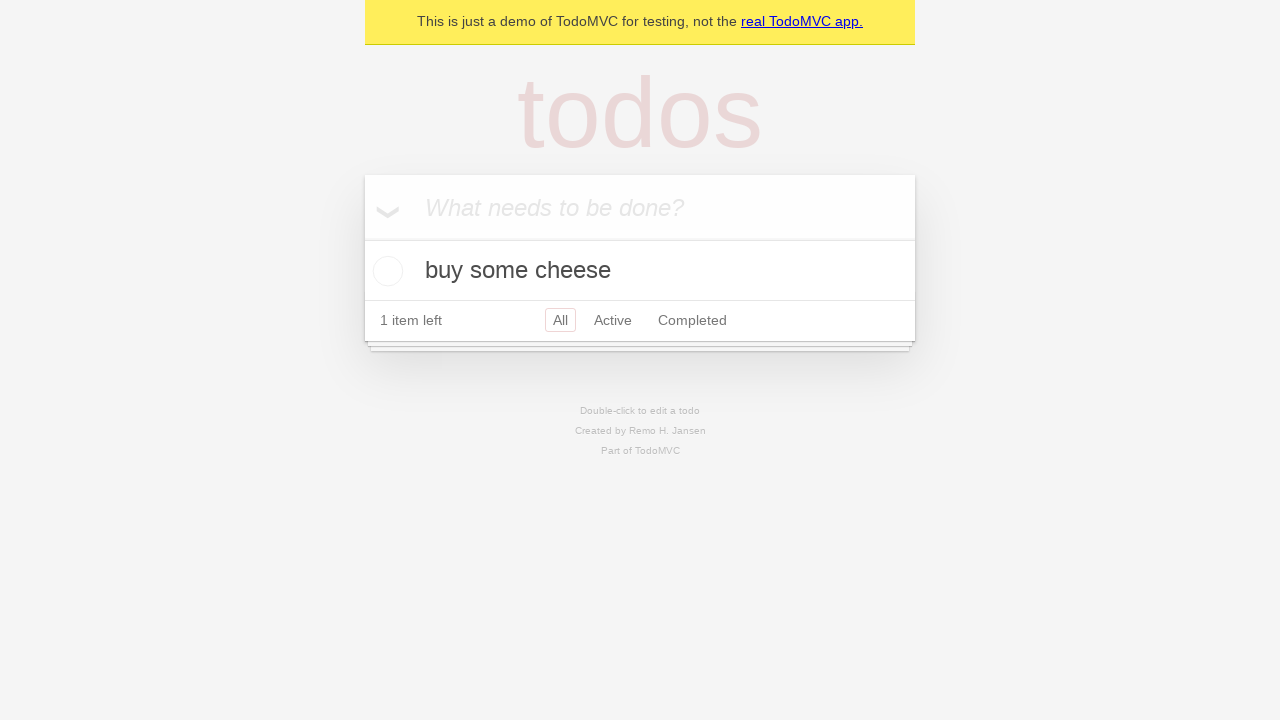

First todo item appeared in the list
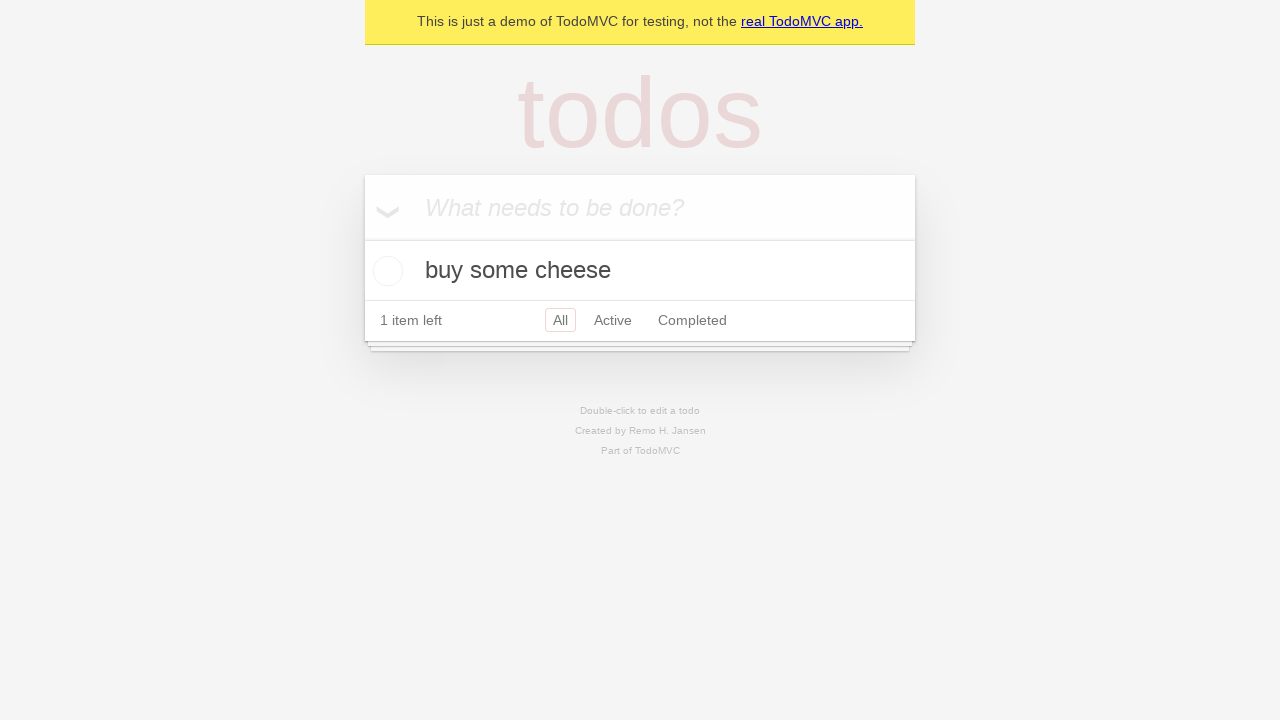

Filled input field with second todo item 'feed the cat' on internal:attr=[placeholder="What needs to be done?"i]
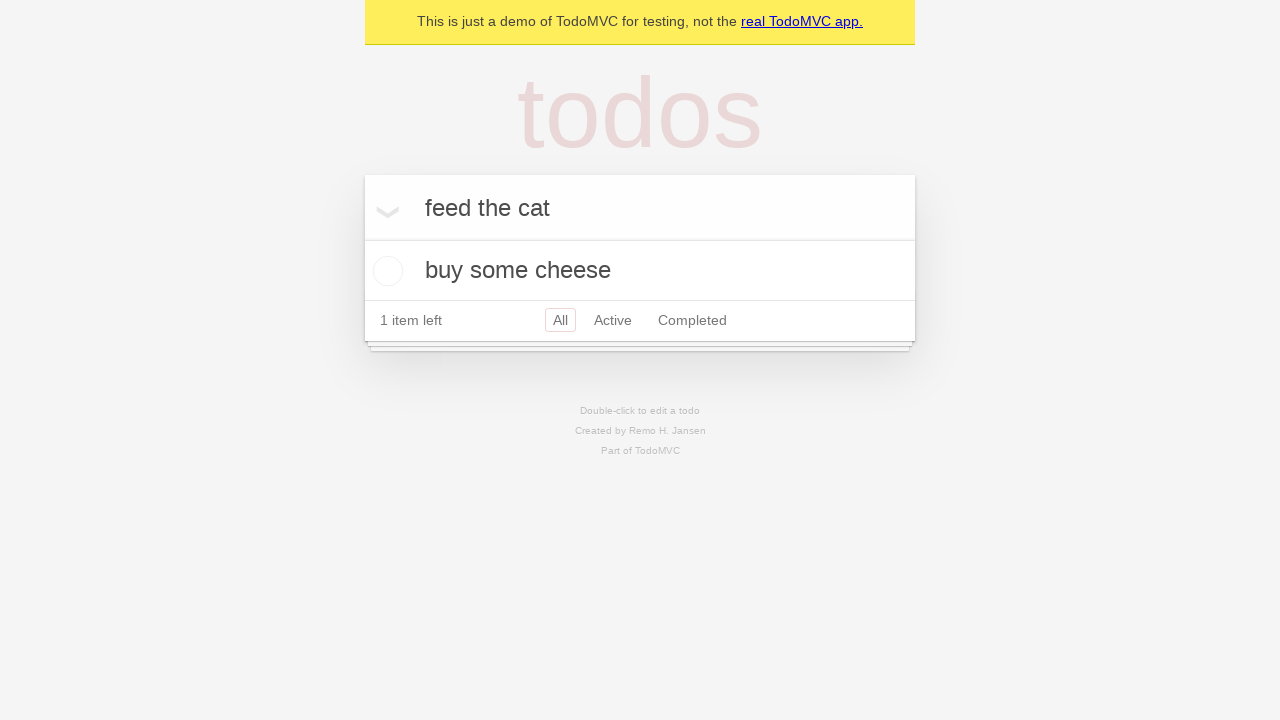

Pressed Enter to add second todo item on internal:attr=[placeholder="What needs to be done?"i]
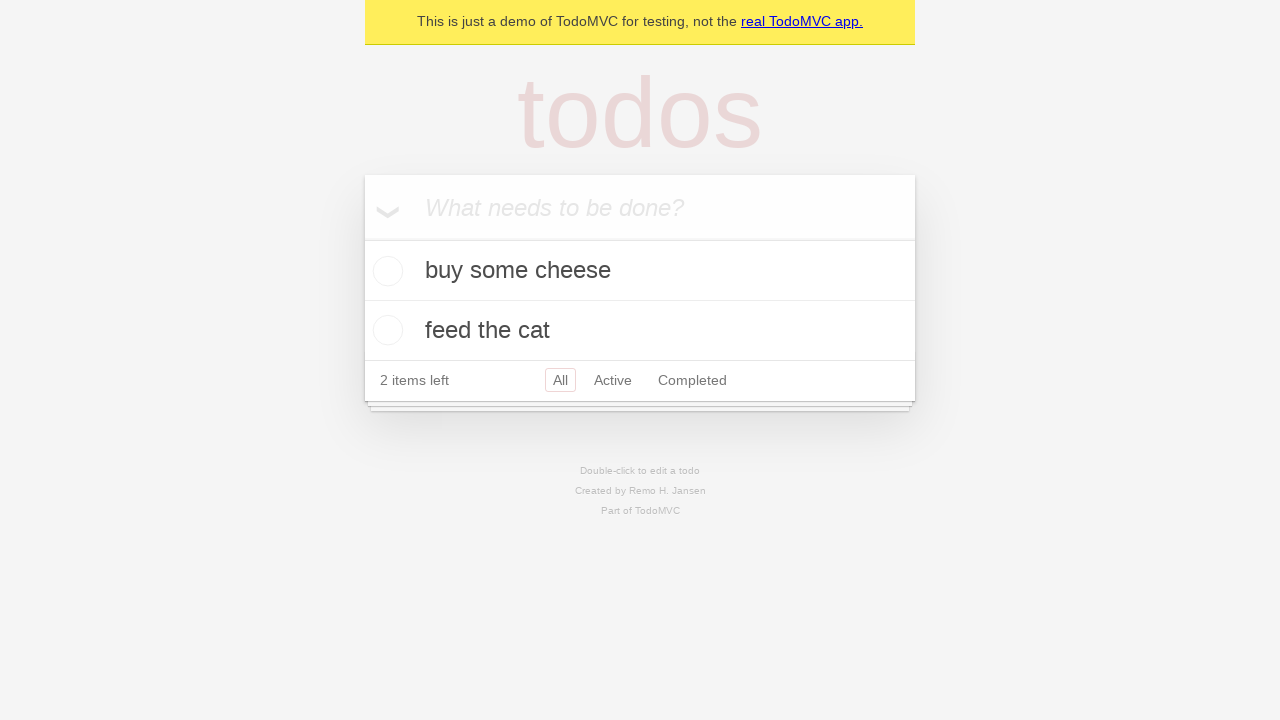

Both todo items are now visible in the list
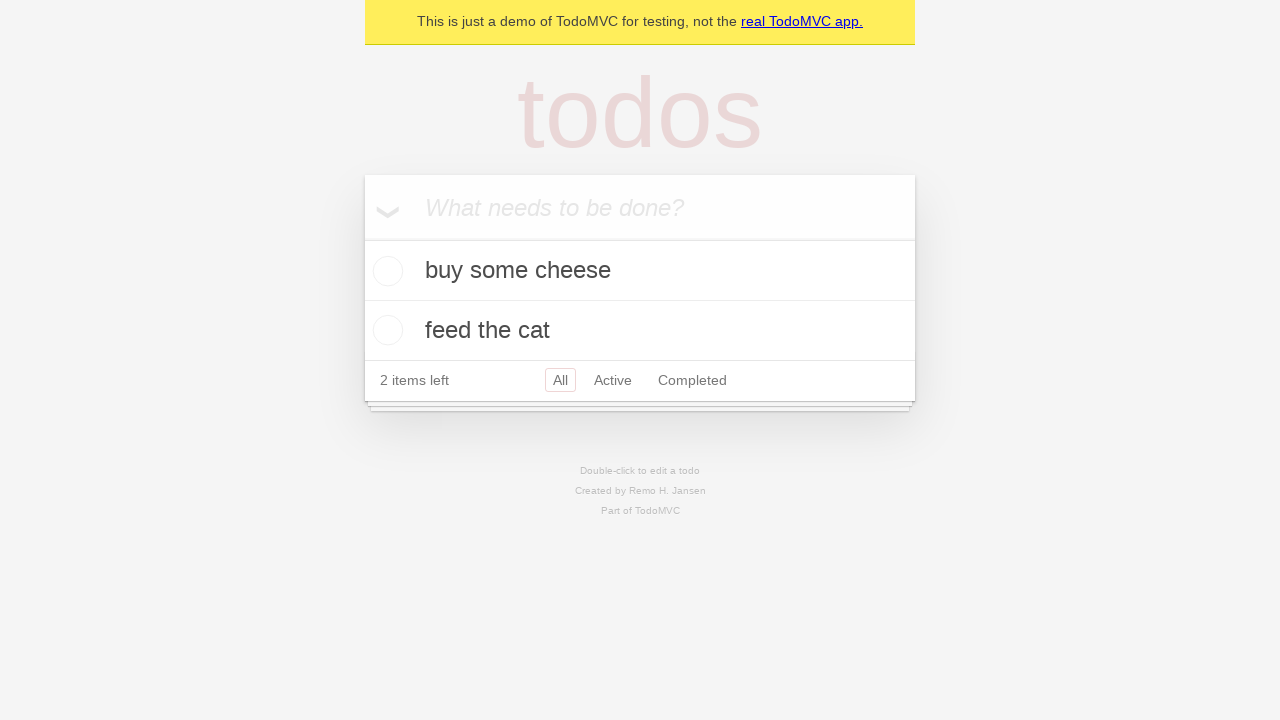

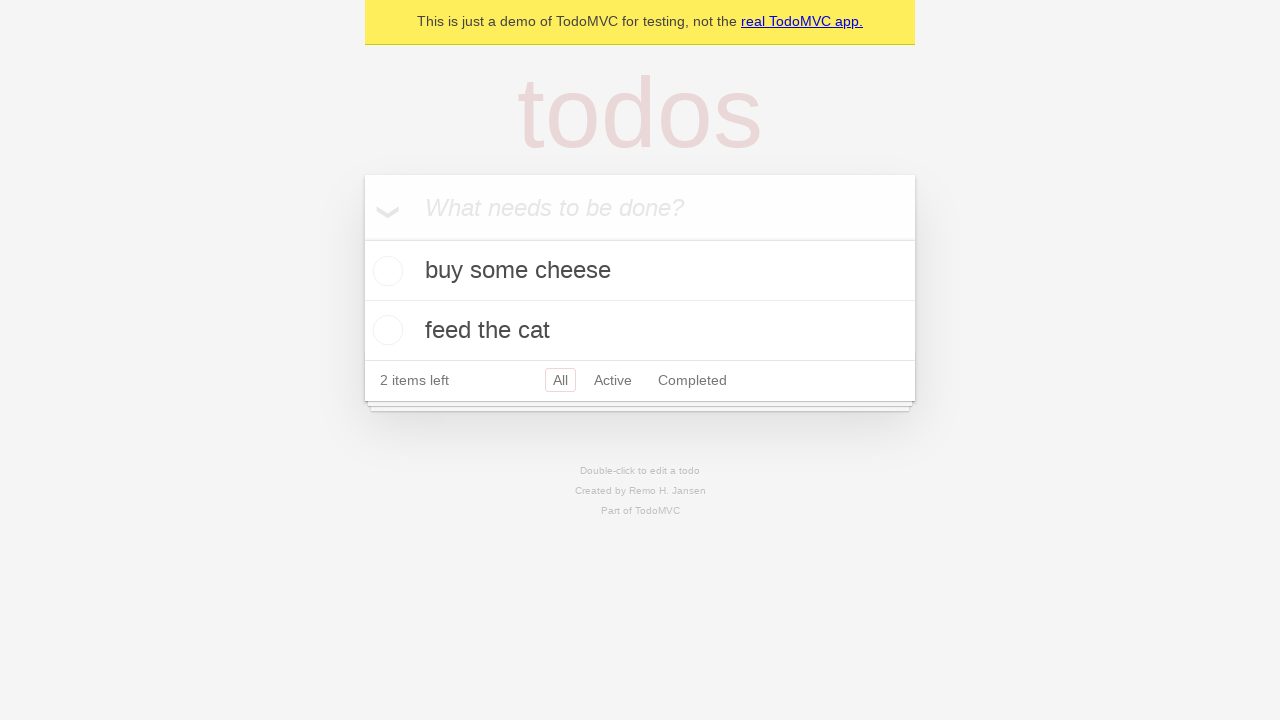